Tests search functionality on x-kom.pl by entering a search term and submitting

Starting URL: https://x-kom.pl

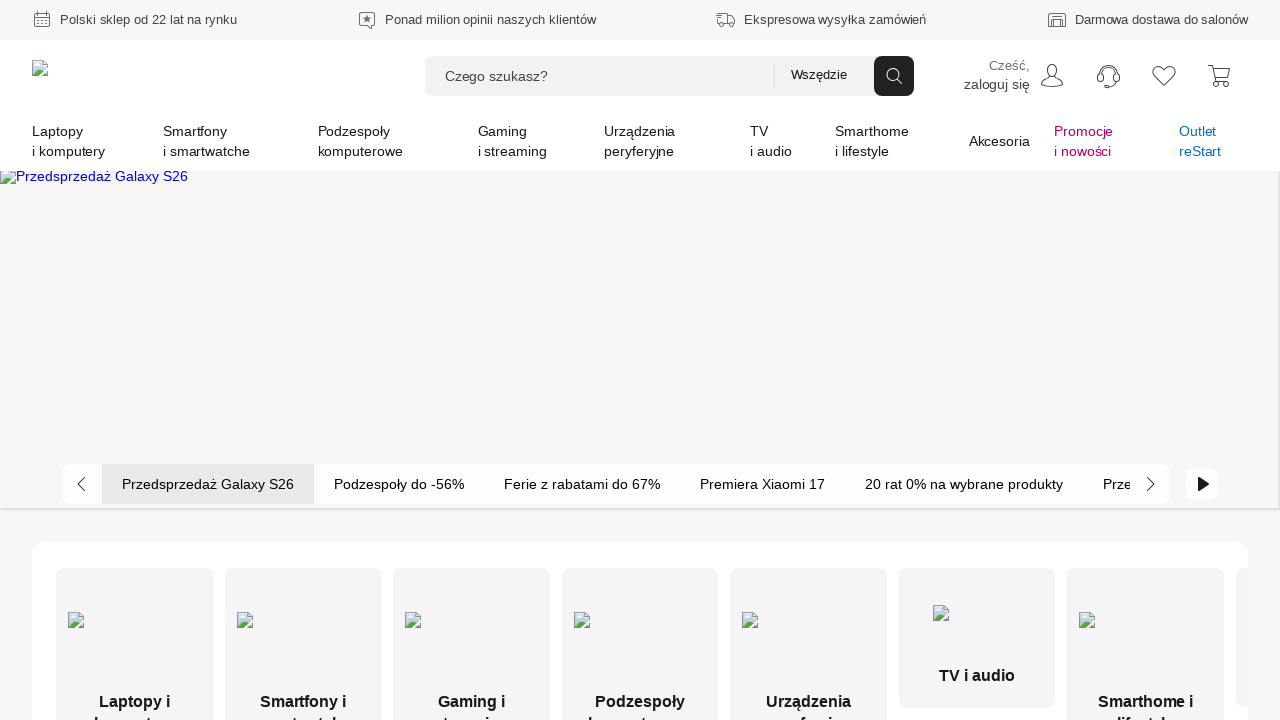

Filled search input with 'RTX 4080' on input[placeholder='Czego szukasz?']
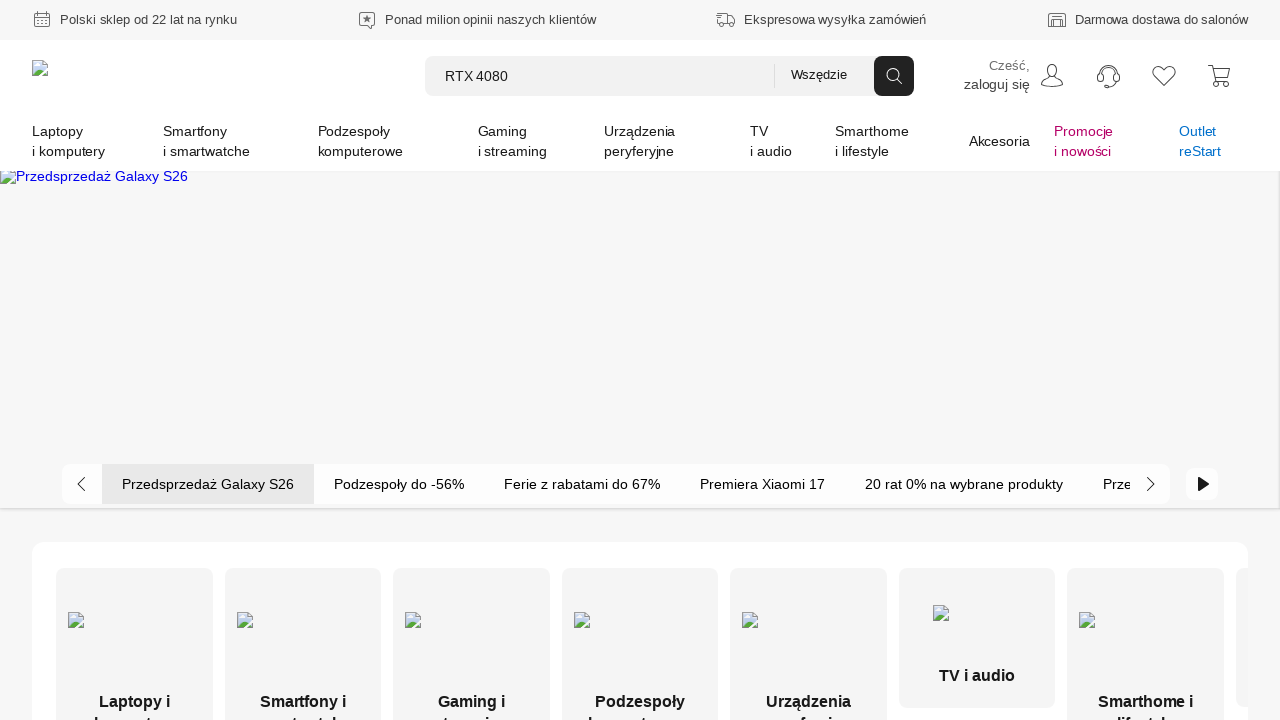

Pressed Enter to submit search on x-kom.pl on input[placeholder='Czego szukasz?']
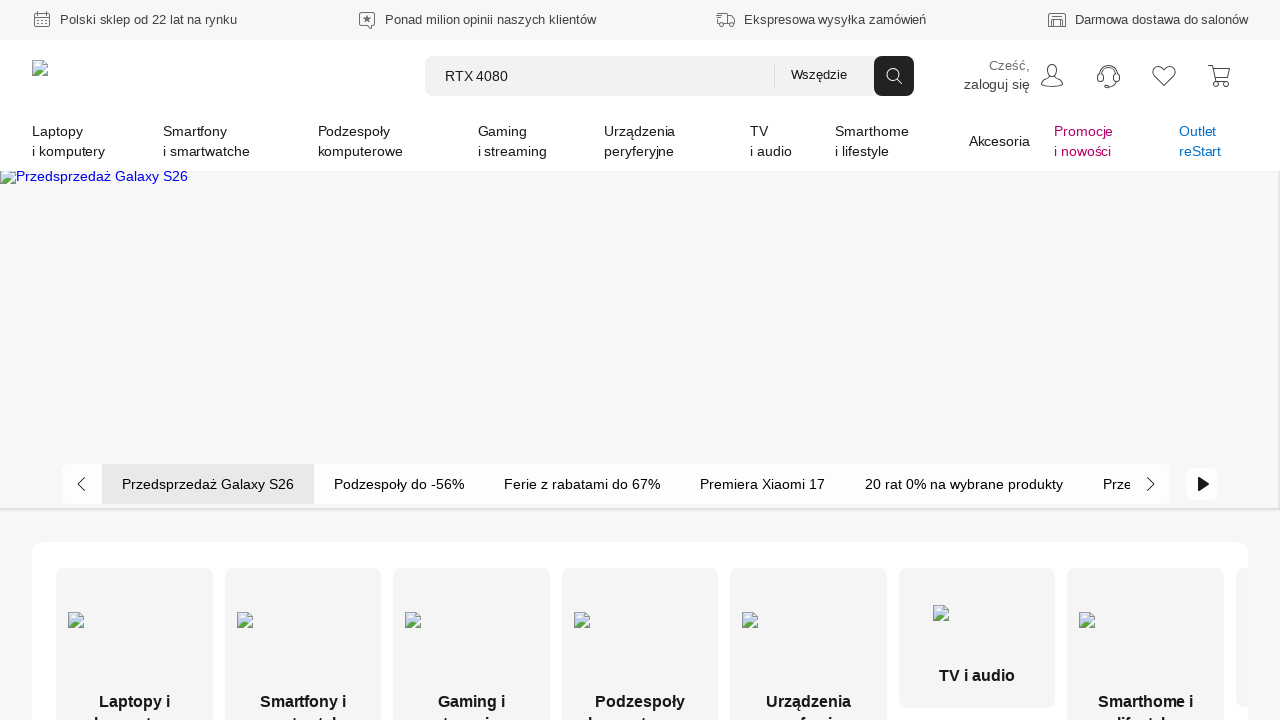

Waited for search results to load (networkidle)
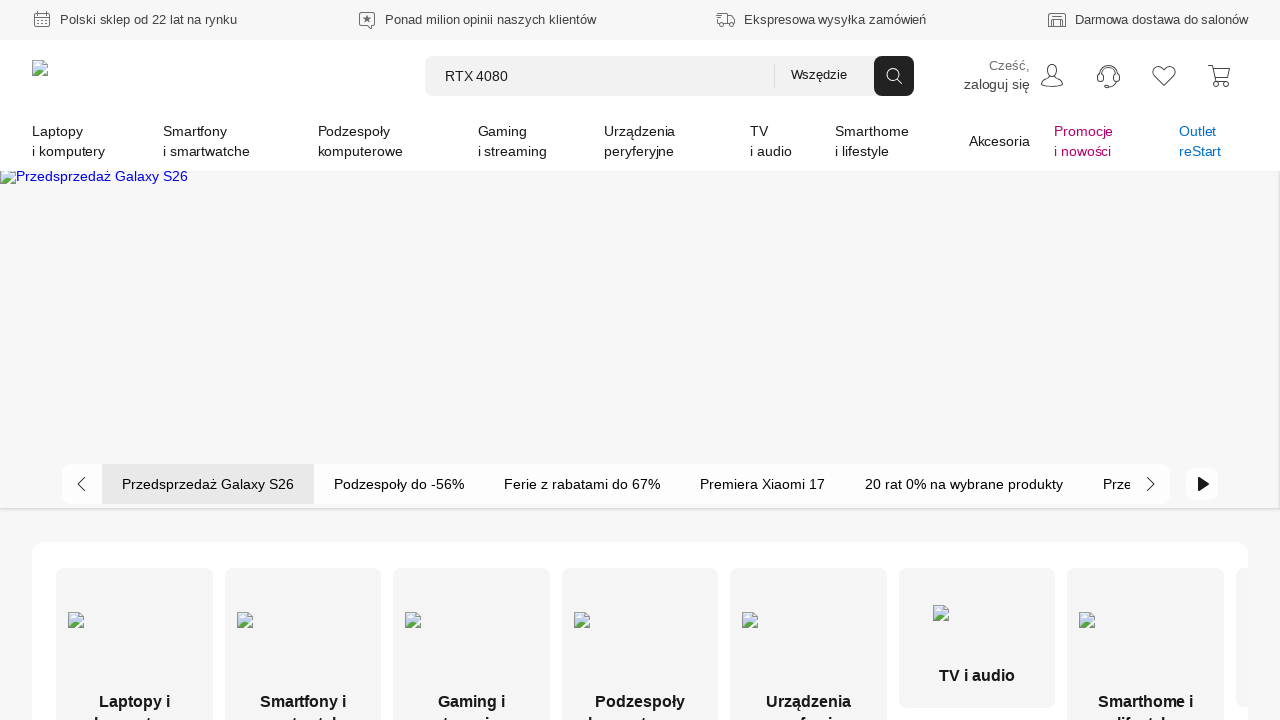

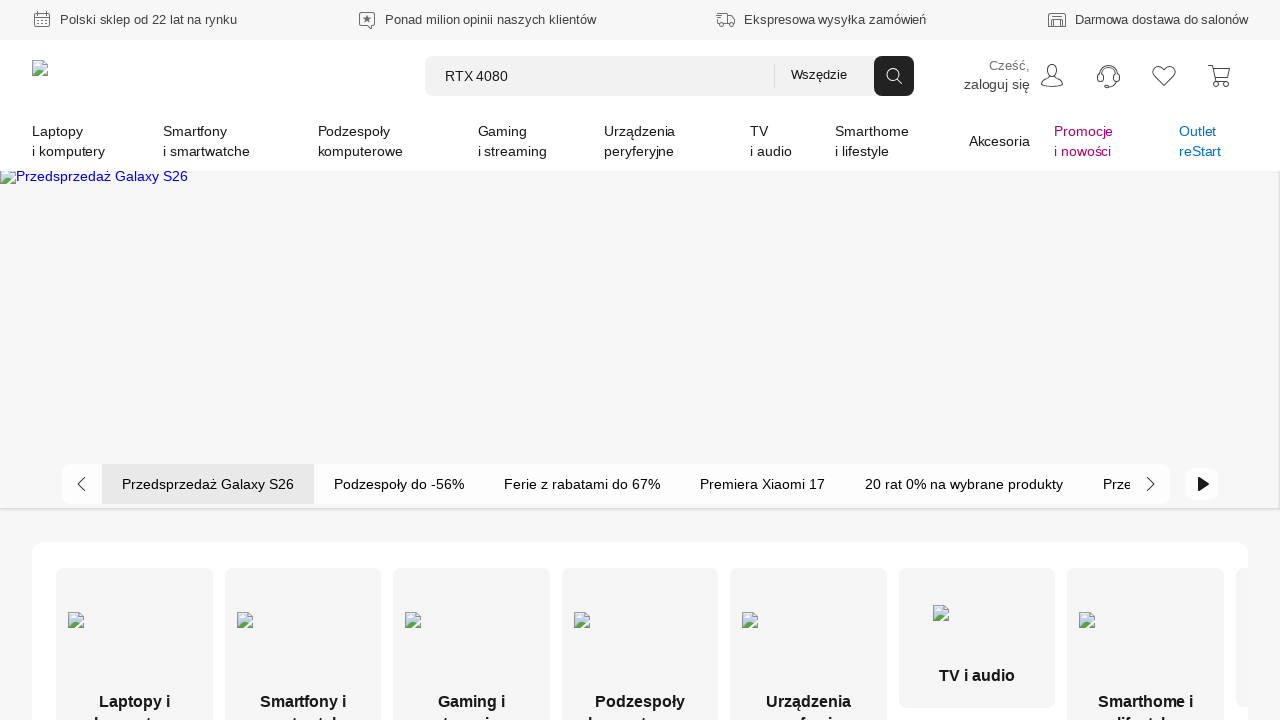